Simple browser setup demo that navigates to the OpenTaps application homepage and maximizes the browser window

Starting URL: http://leaftaps.com/opentaps

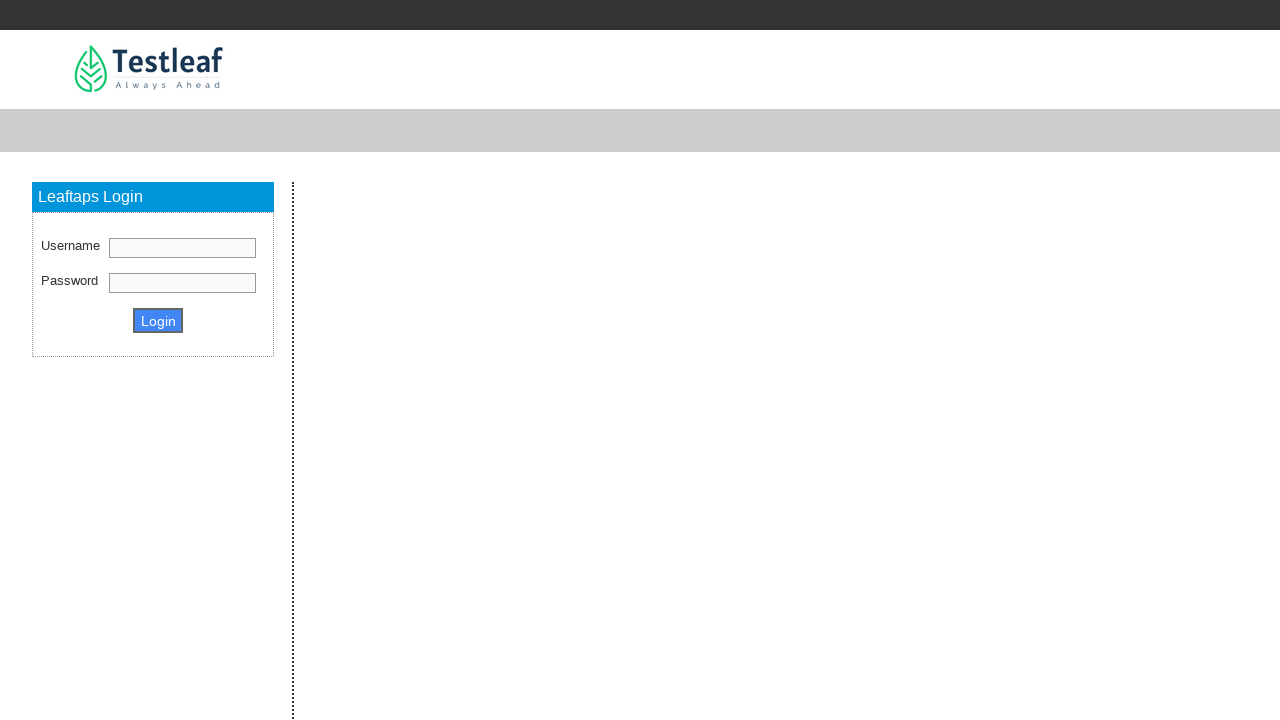

Set viewport size to 1920x1080 to maximize browser window
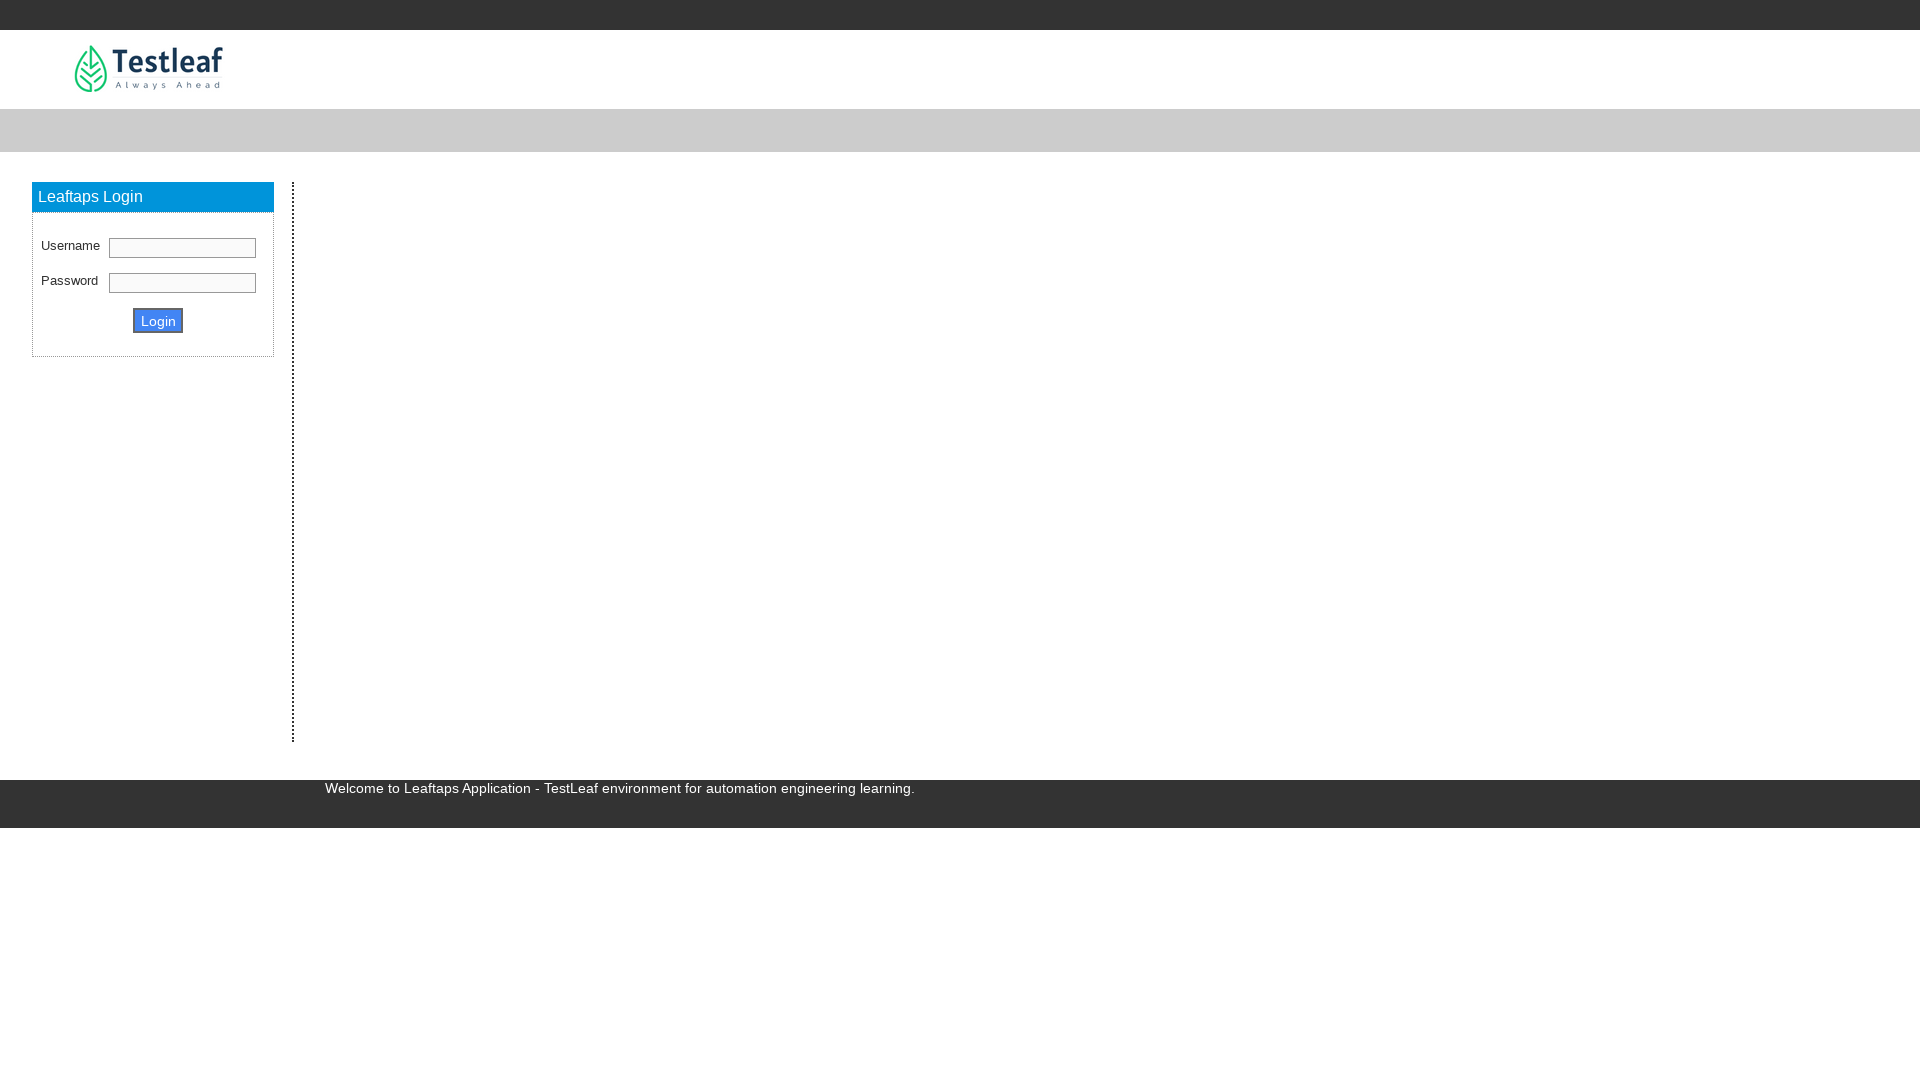

Waited for page DOM content to load
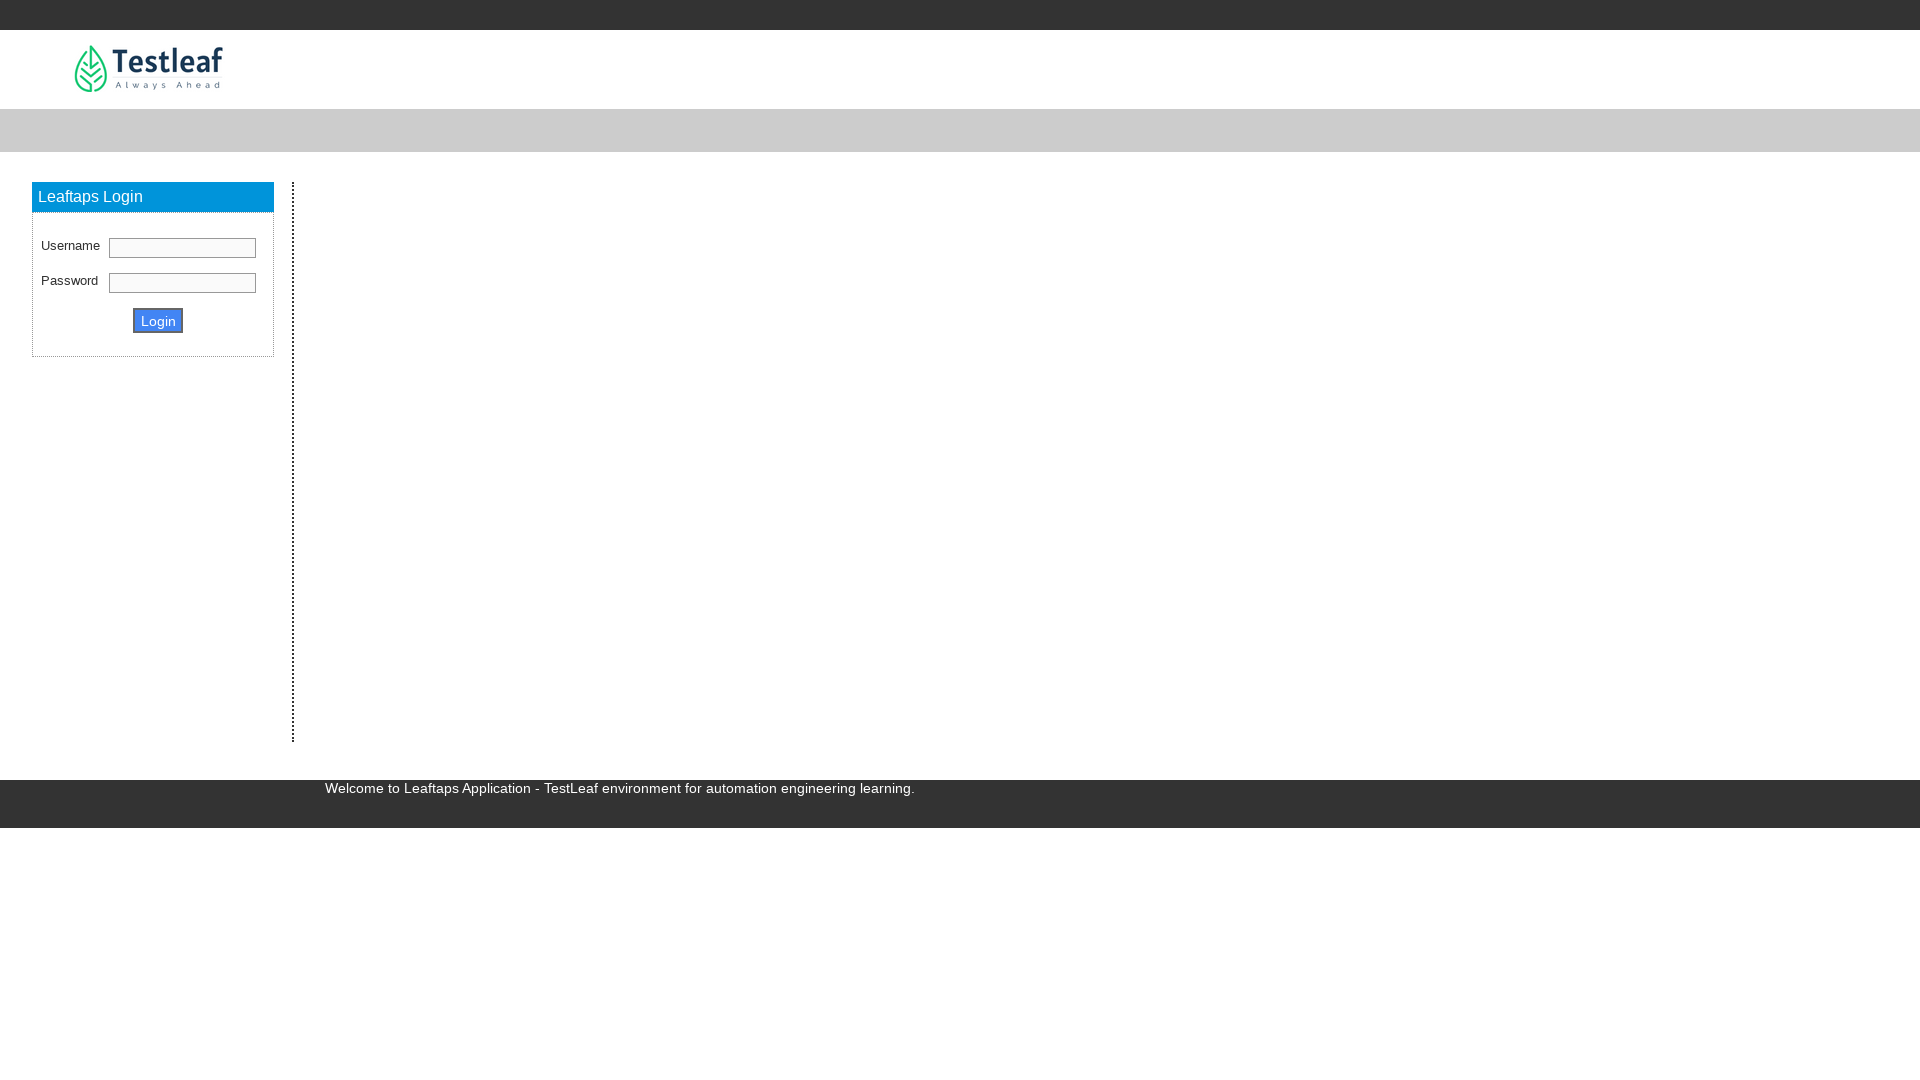

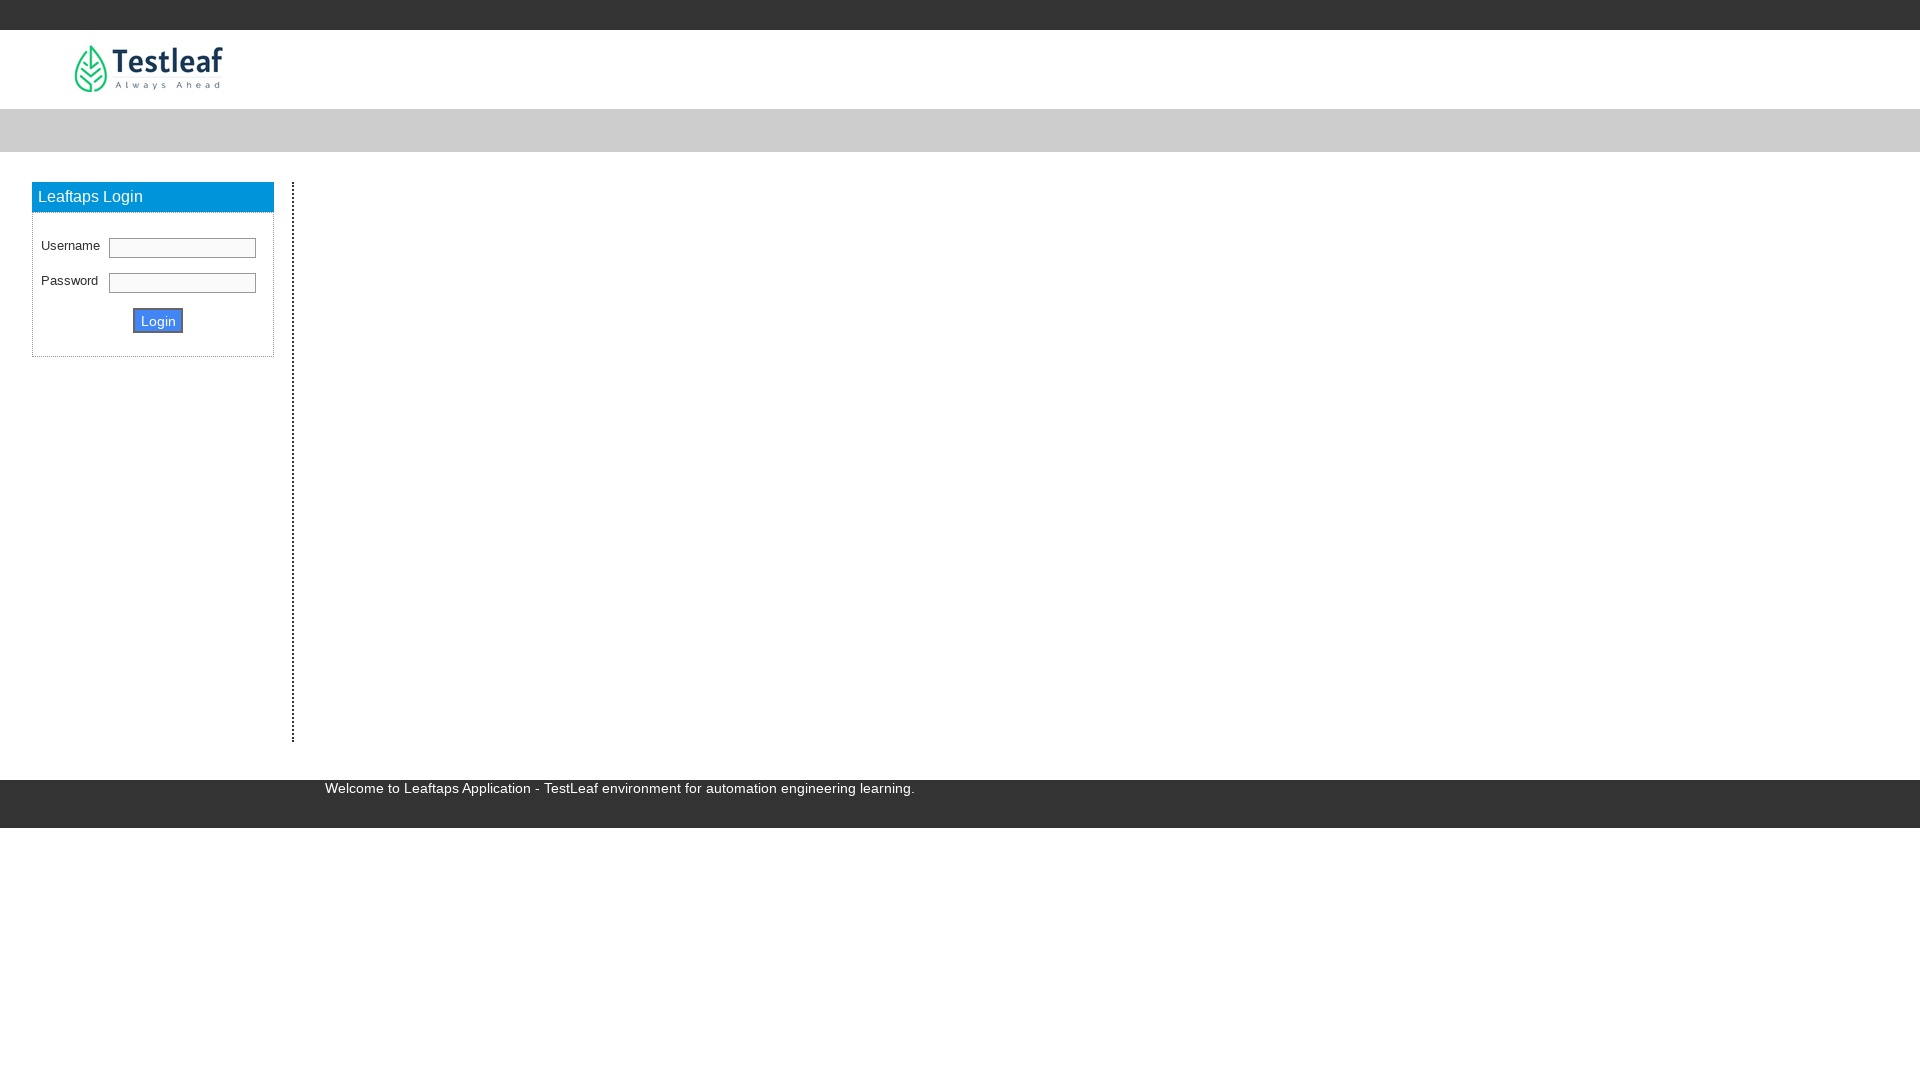